Opens a practice page on the LetsKodeIt teaching platform and maximizes the browser window to verify the page loads correctly.

Starting URL: https://letskodeit.teachable.com/p/practice

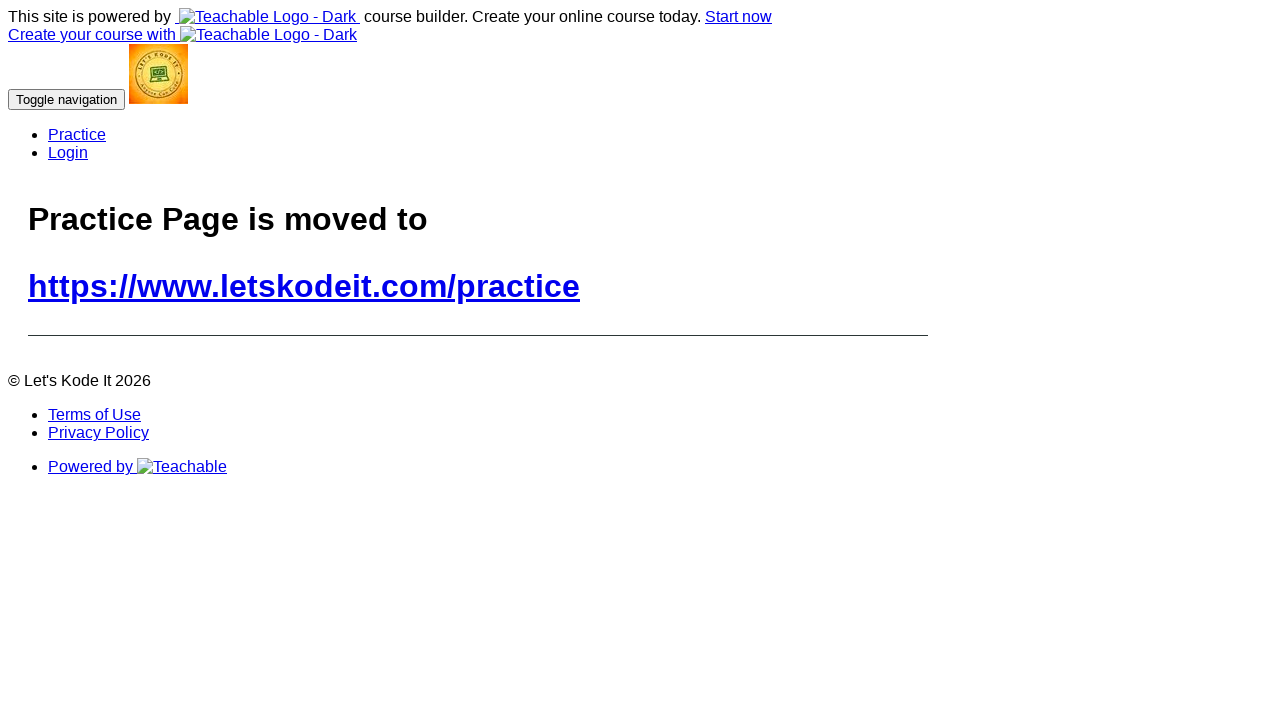

Set viewport size to 1920x1080 to maximize browser window
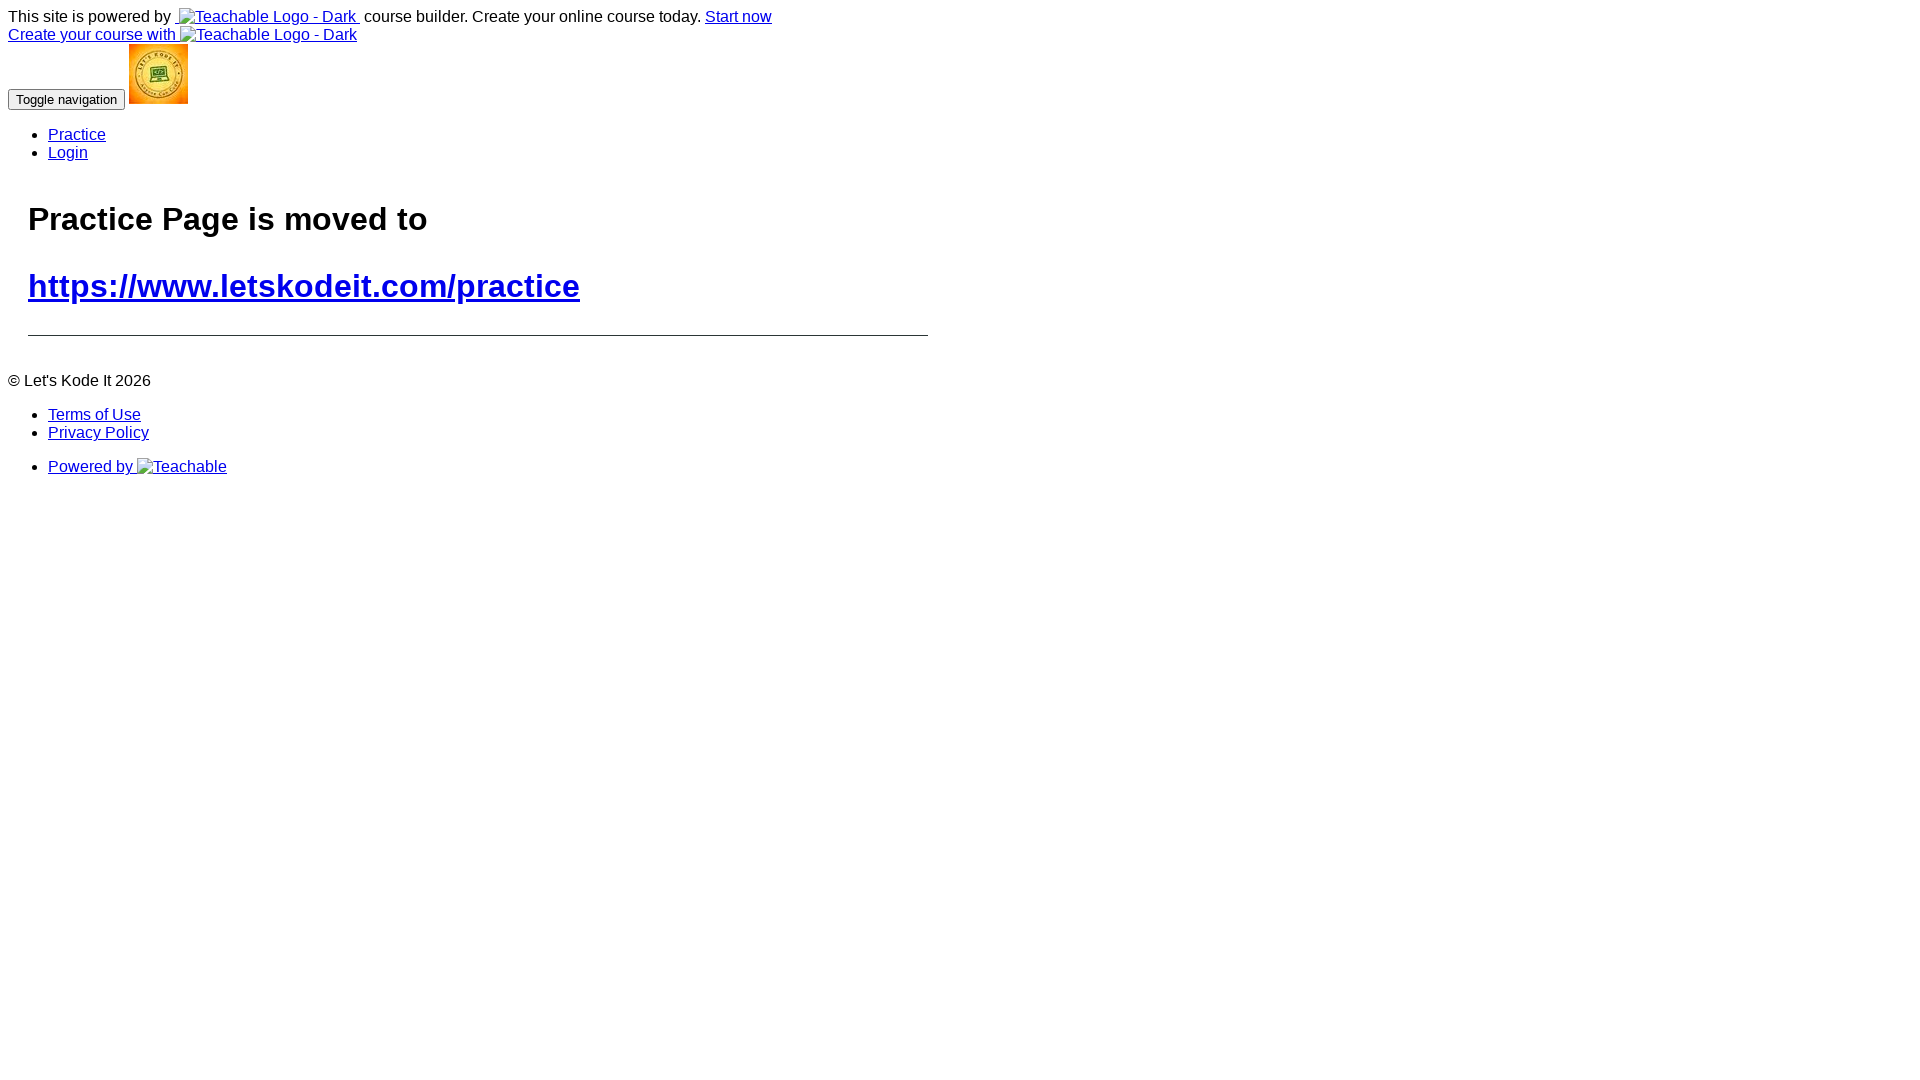

Practice page on LetsKodeIt platform loaded completely
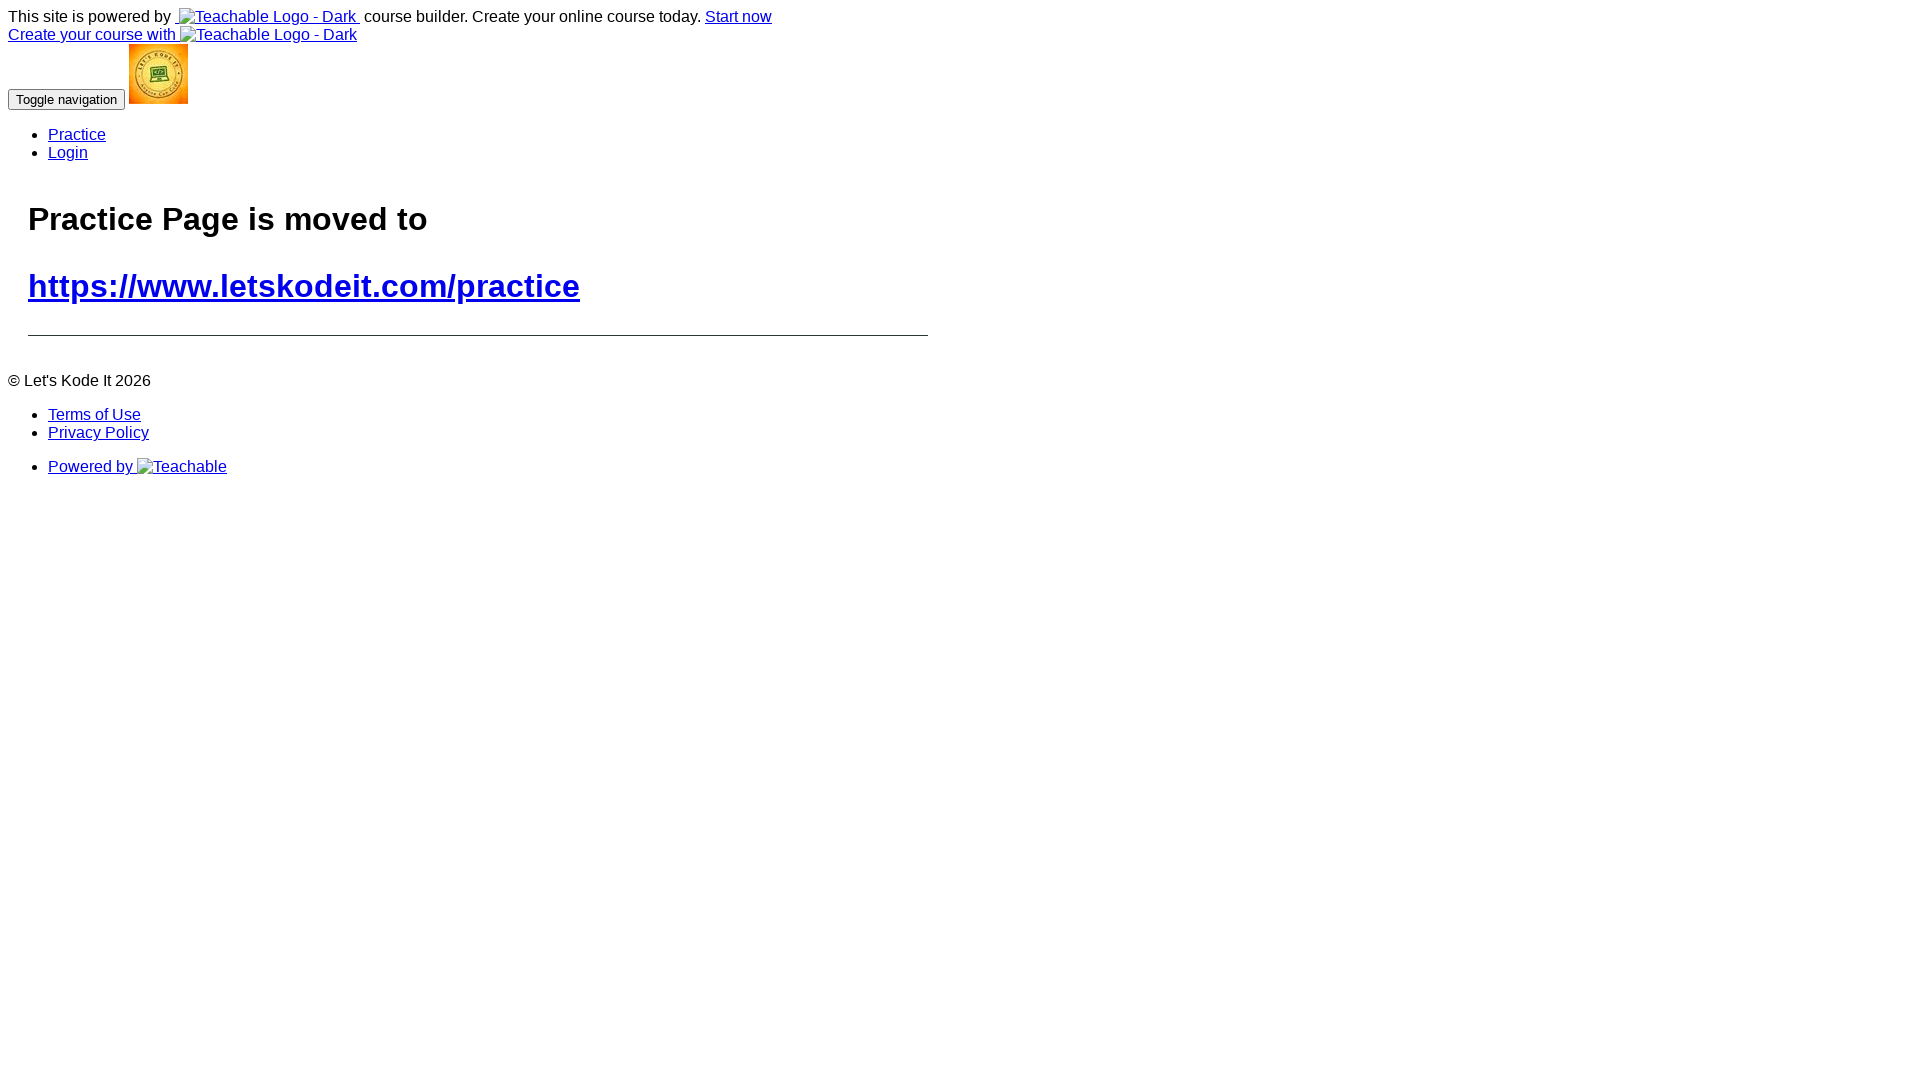

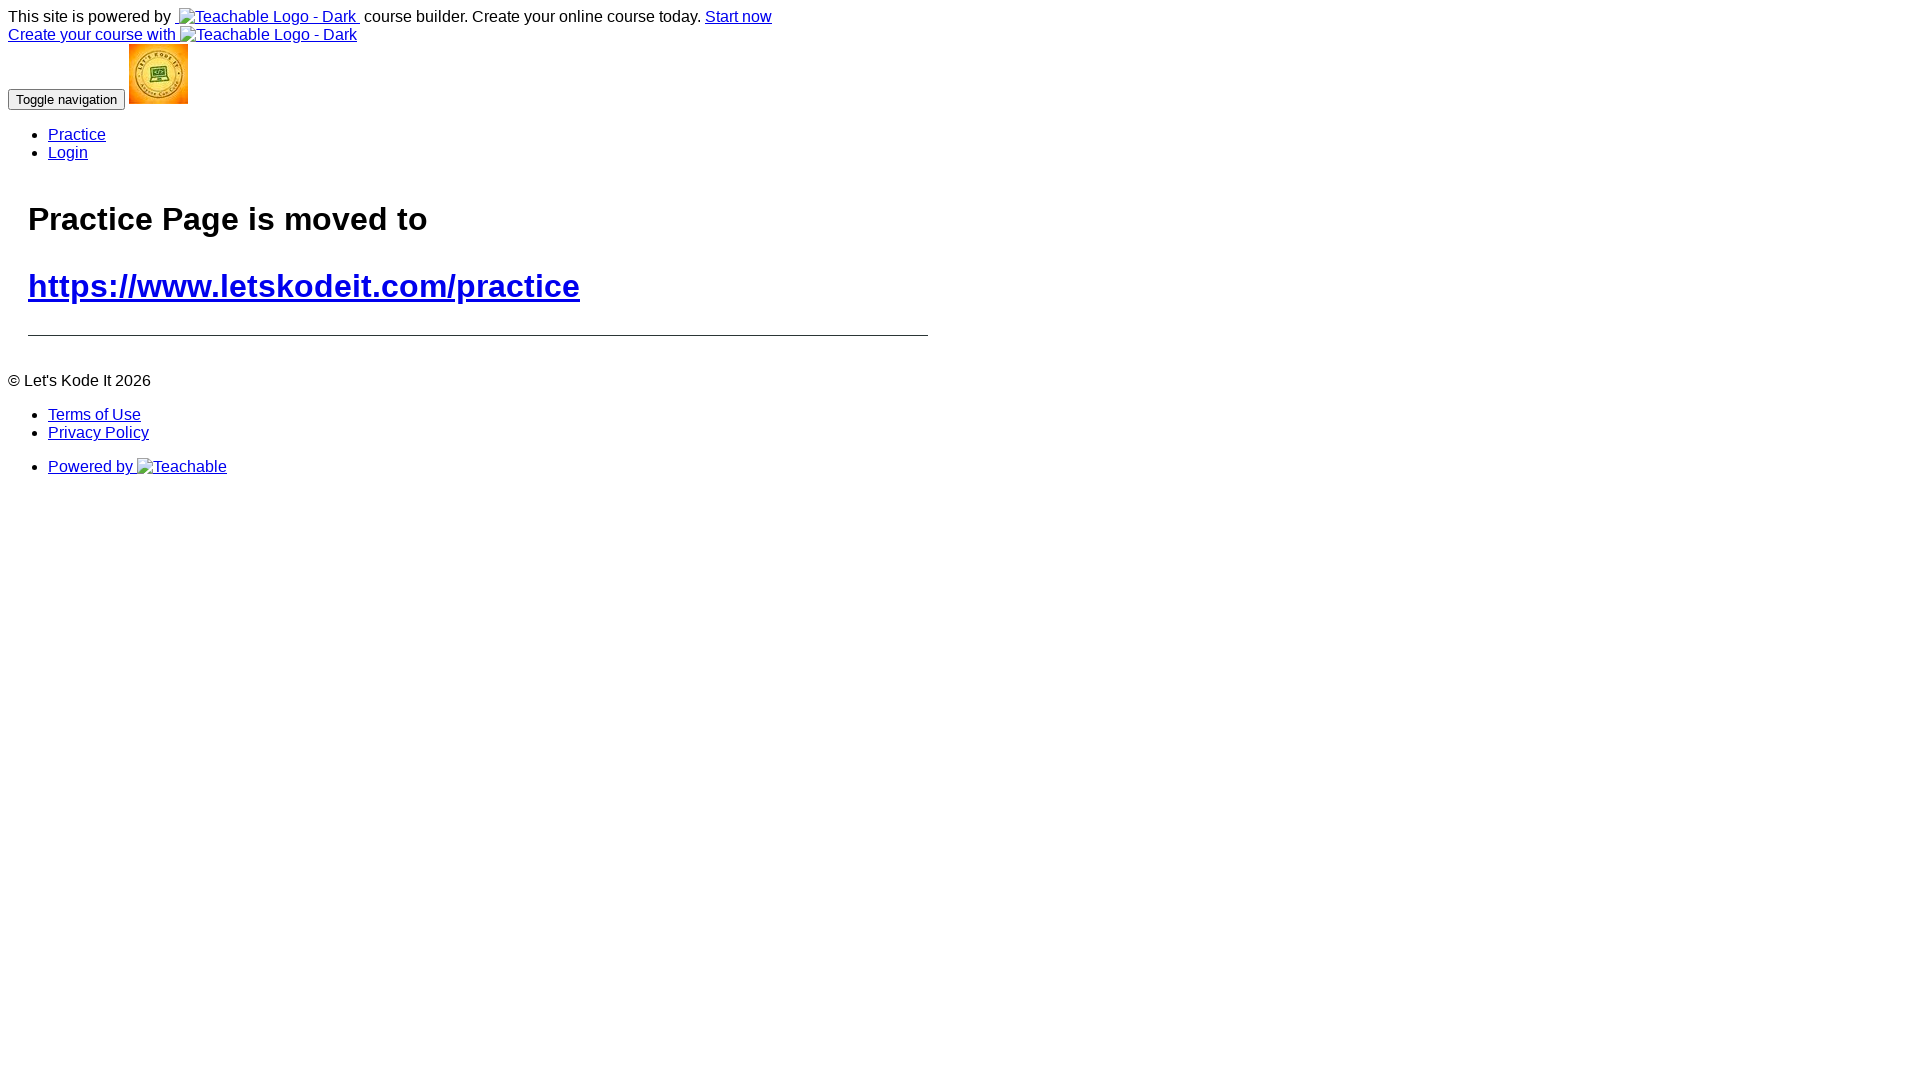